Tests drag-and-drop functionality within an iframe on the jQueryUI demo page by dragging a source element onto a target drop zone.

Starting URL: https://jqueryui.com/droppable/

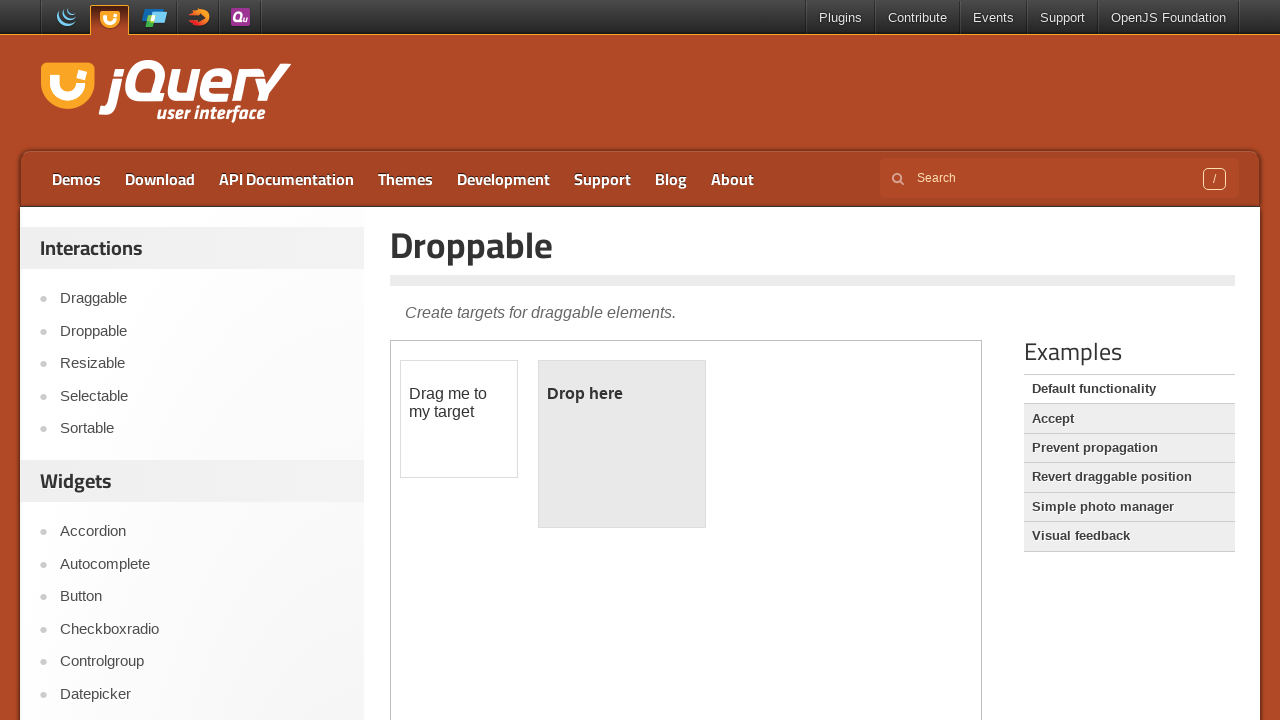

Navigated to jQueryUI droppable demo page
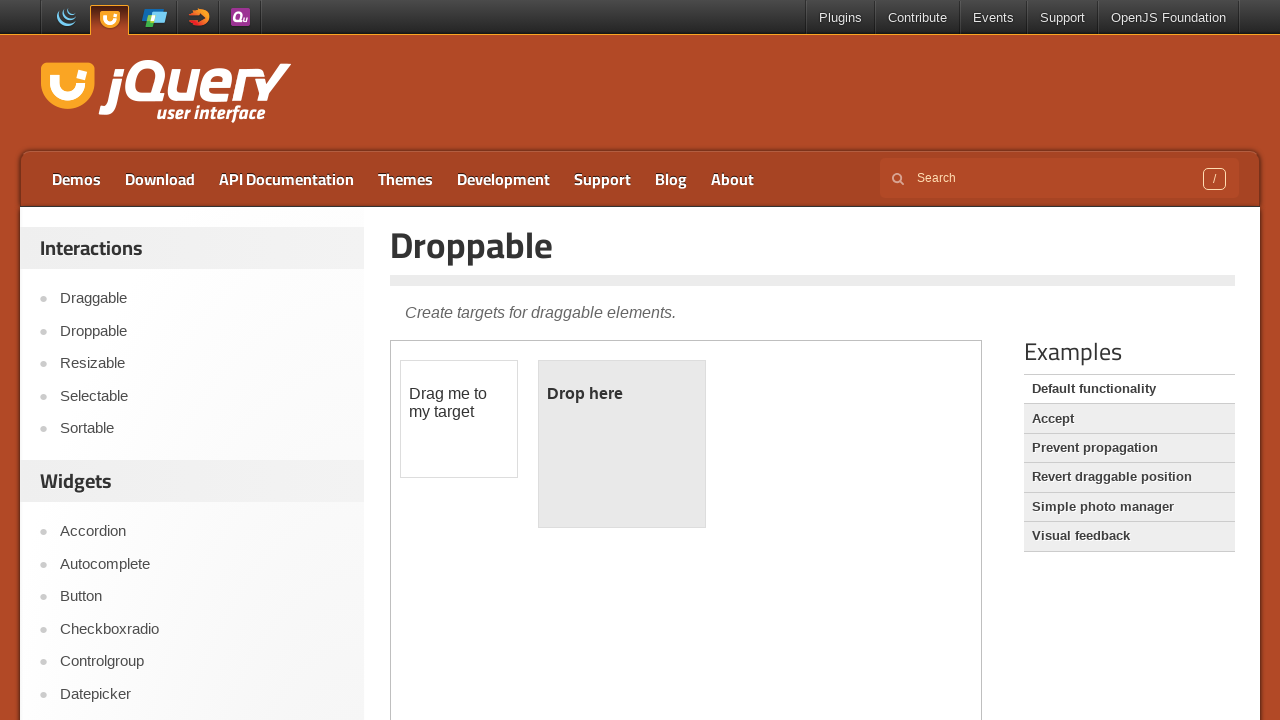

Located the demo iframe
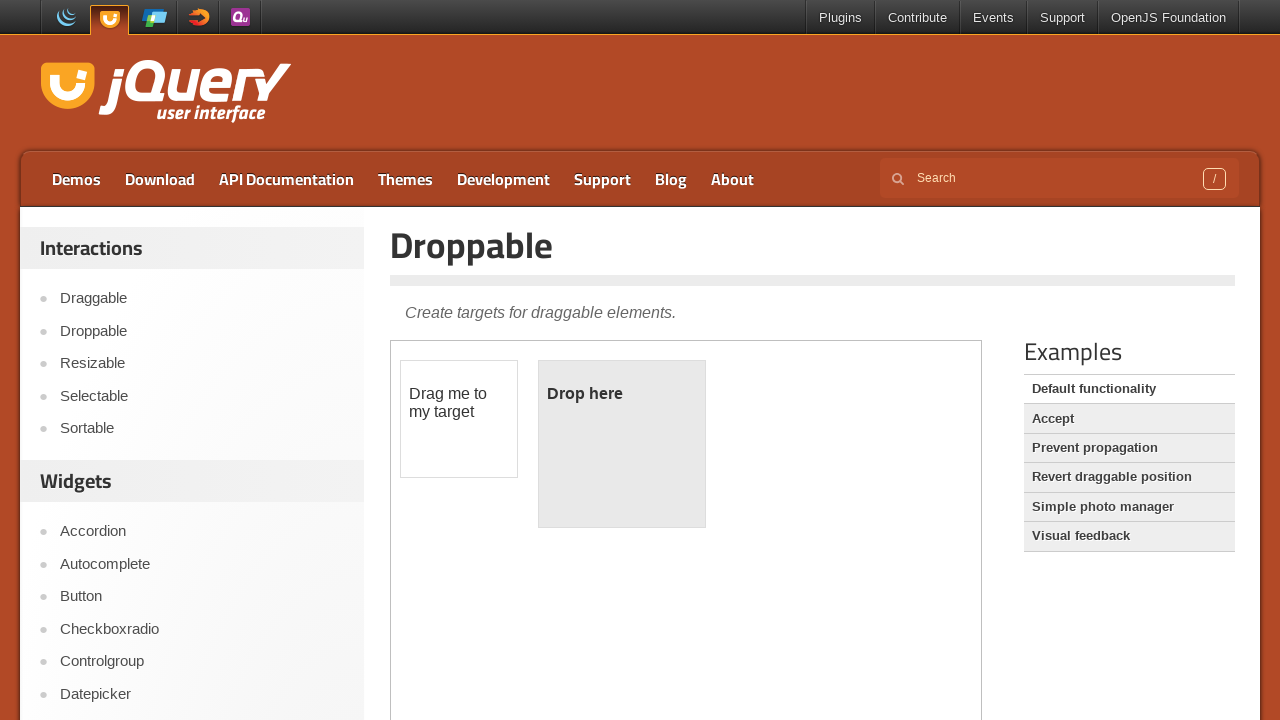

Located the draggable source element in iframe
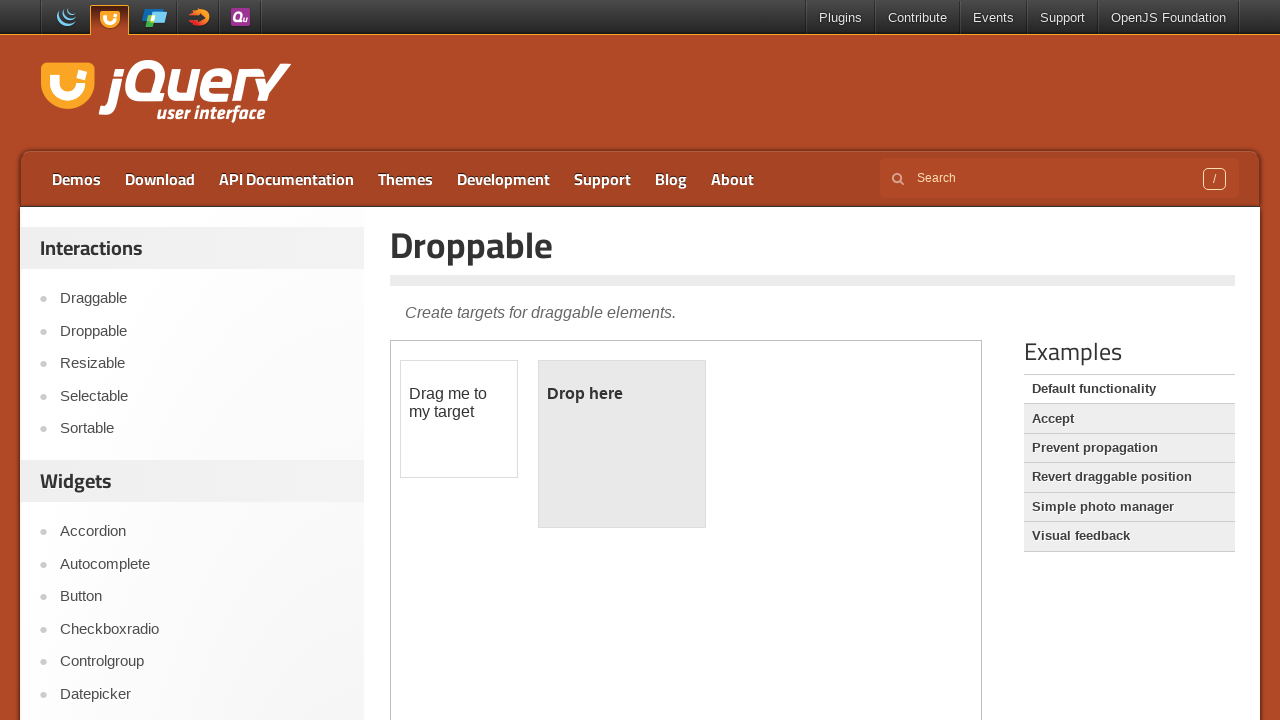

Located the droppable target element in iframe
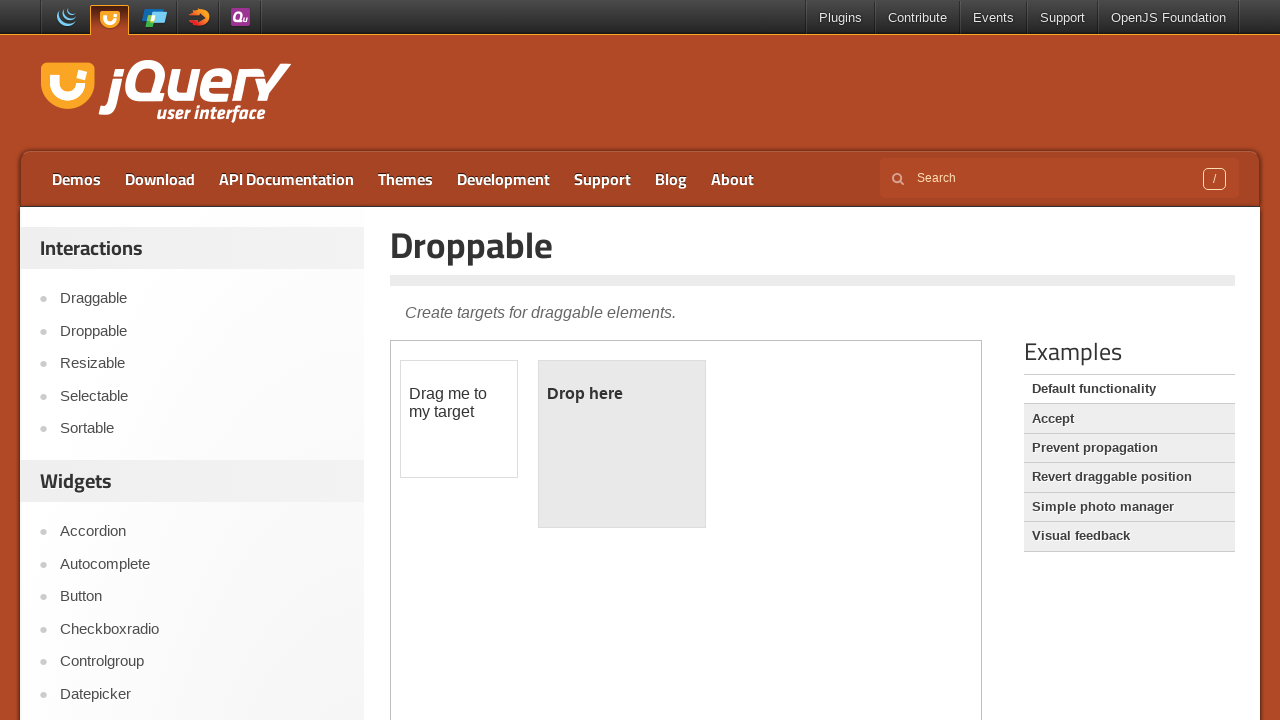

Dragged source element onto target drop zone at (622, 444)
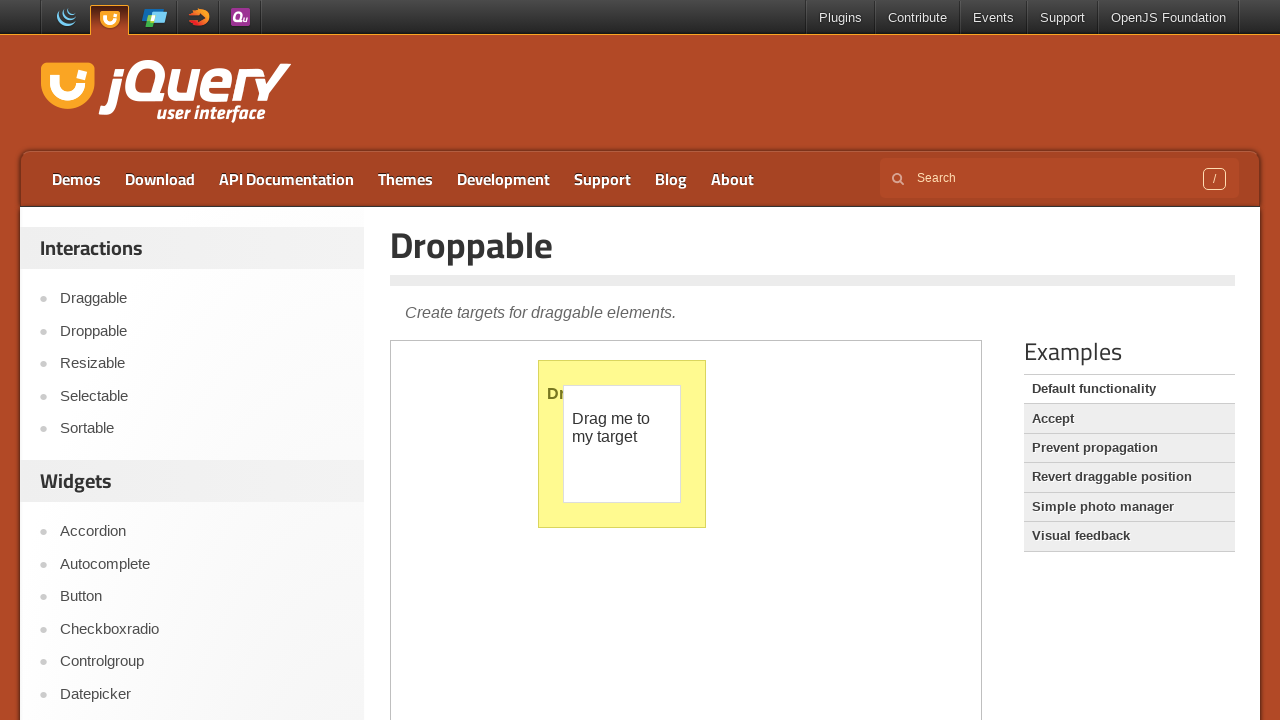

Verified drop was successful - droppable element now displays 'Dropped!' text
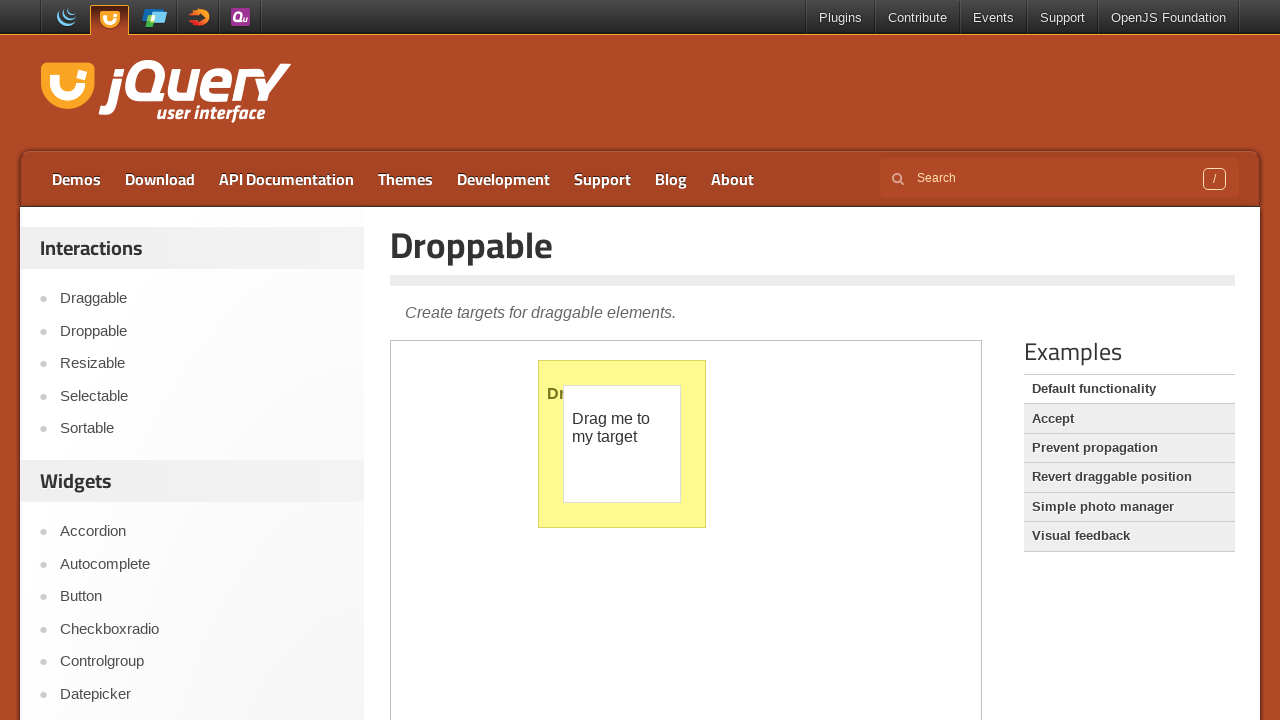

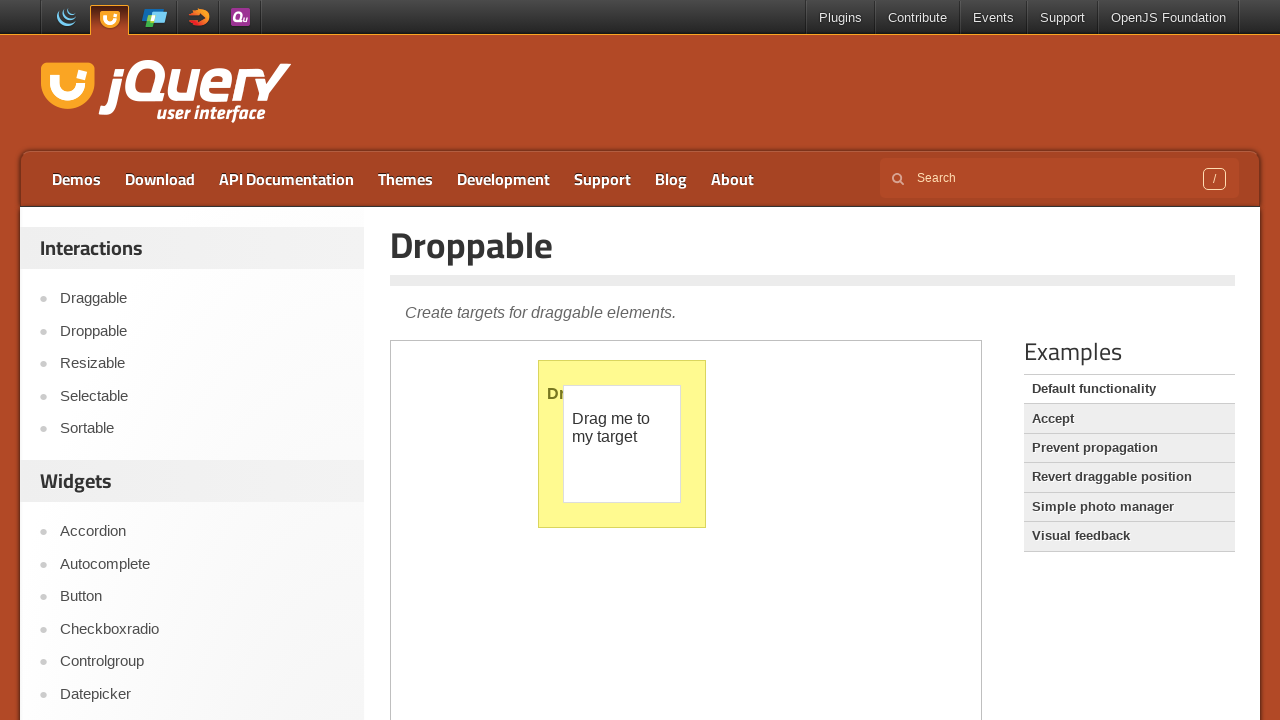